Tests flight booking dropdown functionality by selecting origin and destination cities and the current date from a calendar

Starting URL: https://rahulshettyacademy.com/dropdownsPractise/

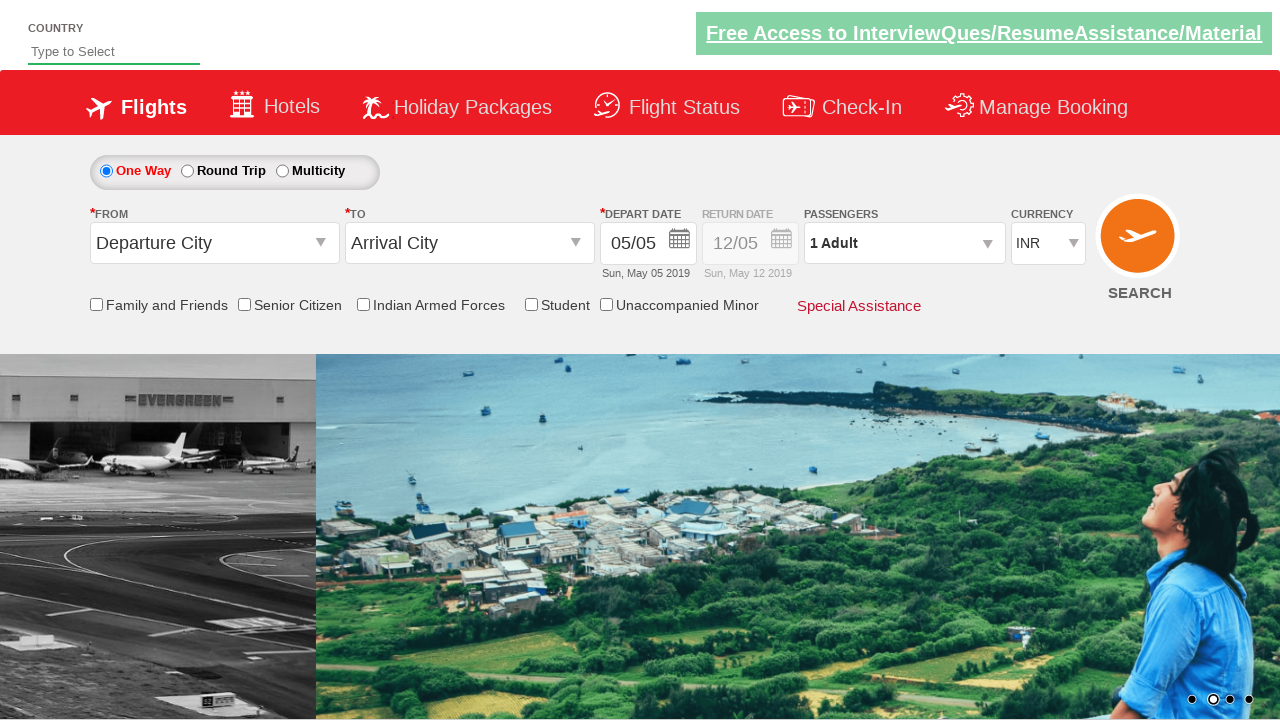

Clicked on origin station dropdown at (214, 243) on #ctl00_mainContent_ddl_originStation1_CTXT
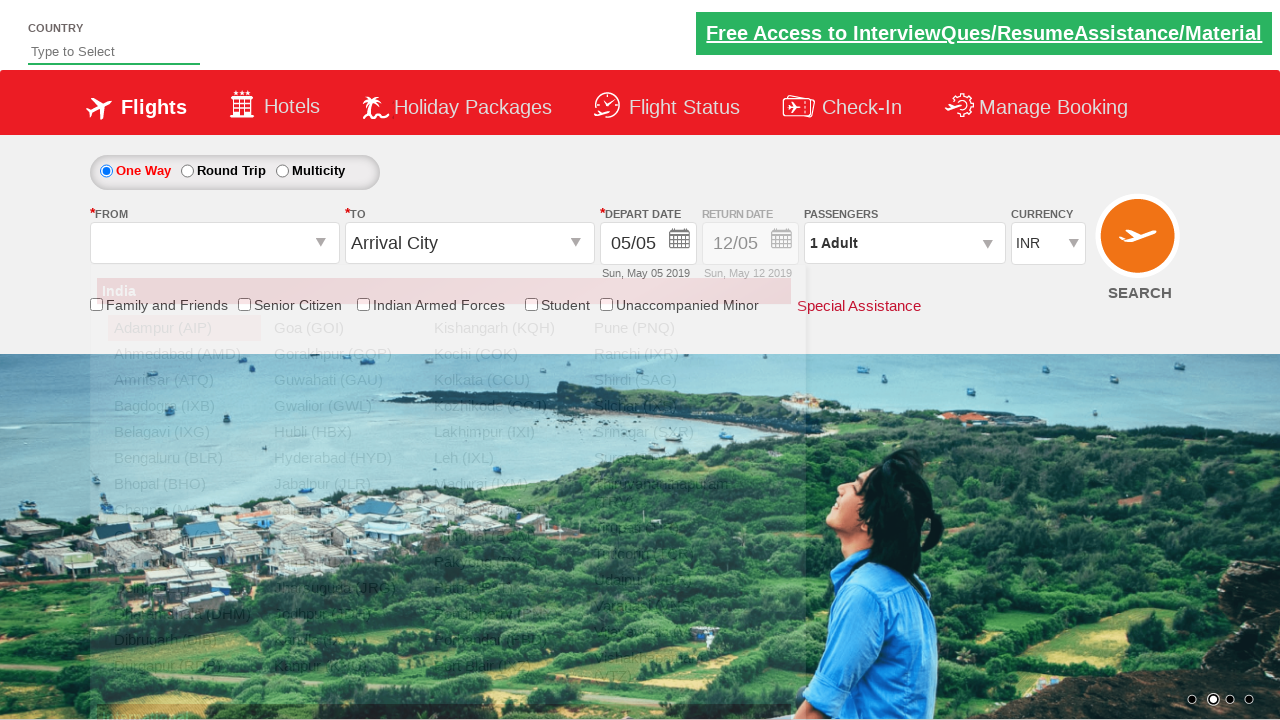

Selected Bangalore (BLR) as origin city at (184, 458) on a[value='BLR']
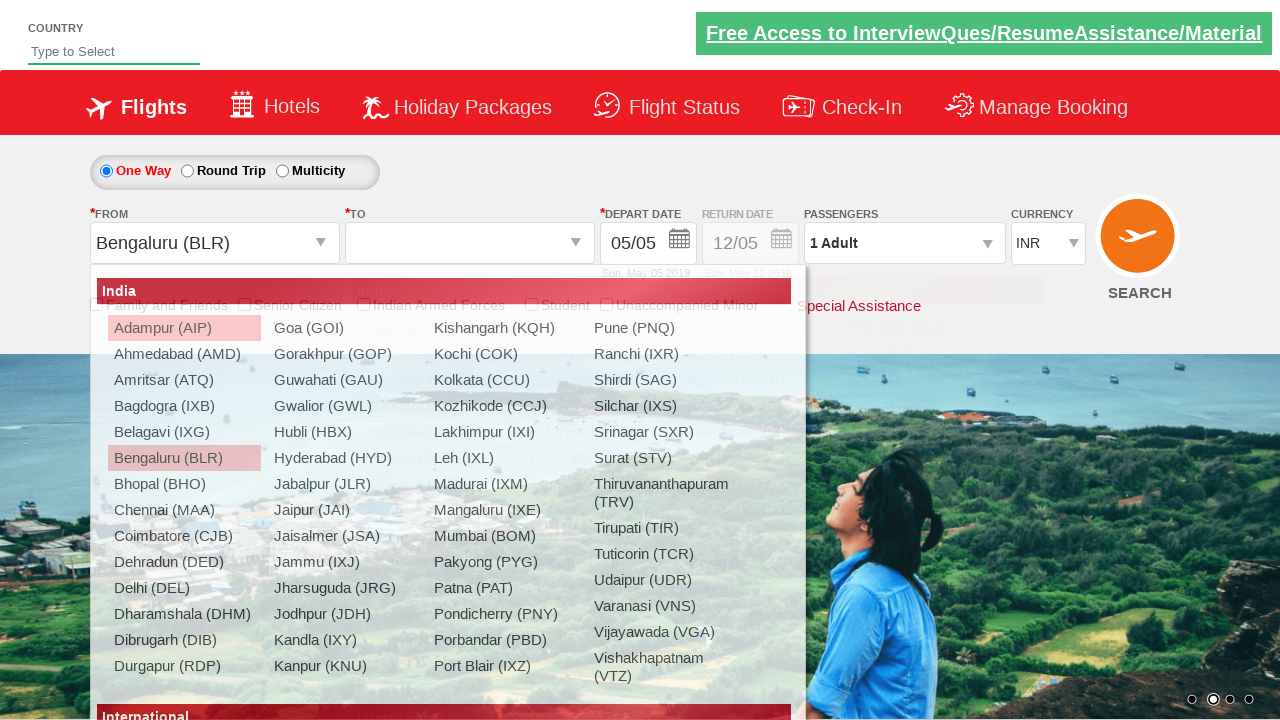

Waited for destination dropdown to be ready
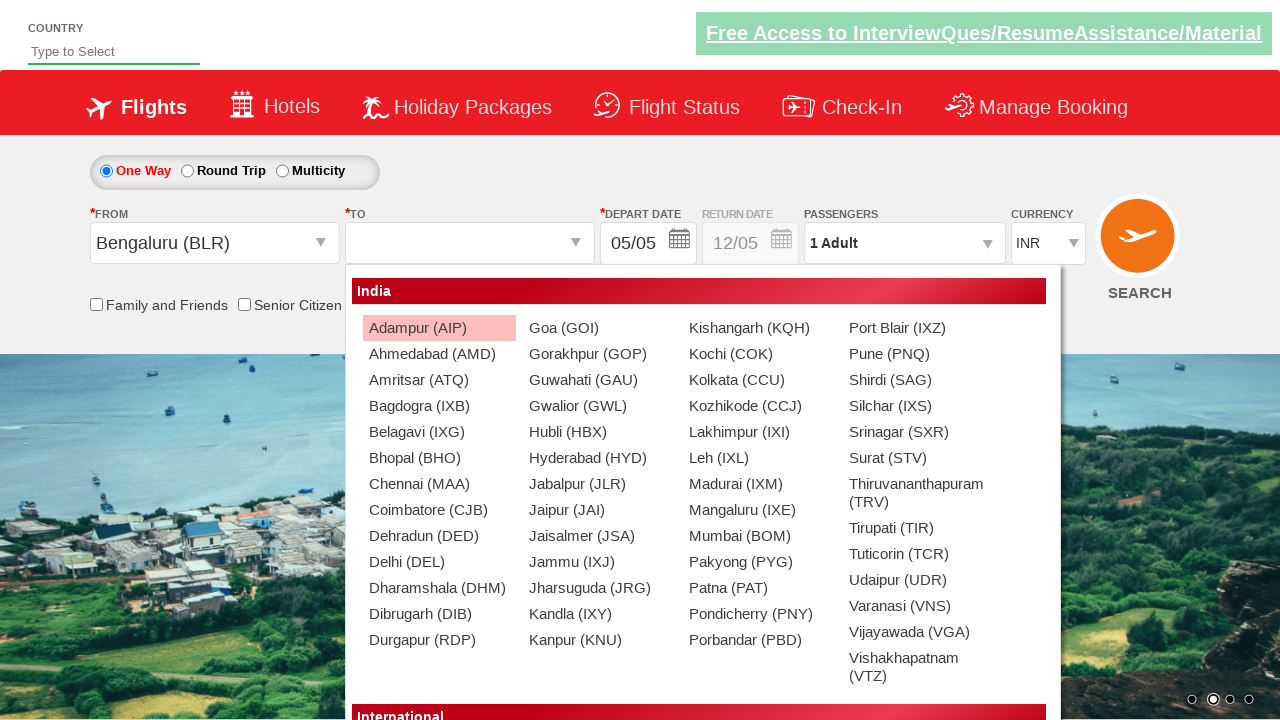

Selected Chennai (MAA) as destination city at (439, 484) on div#glsctl00_mainContent_ddl_destinationStation1_CTNR a[value='MAA']
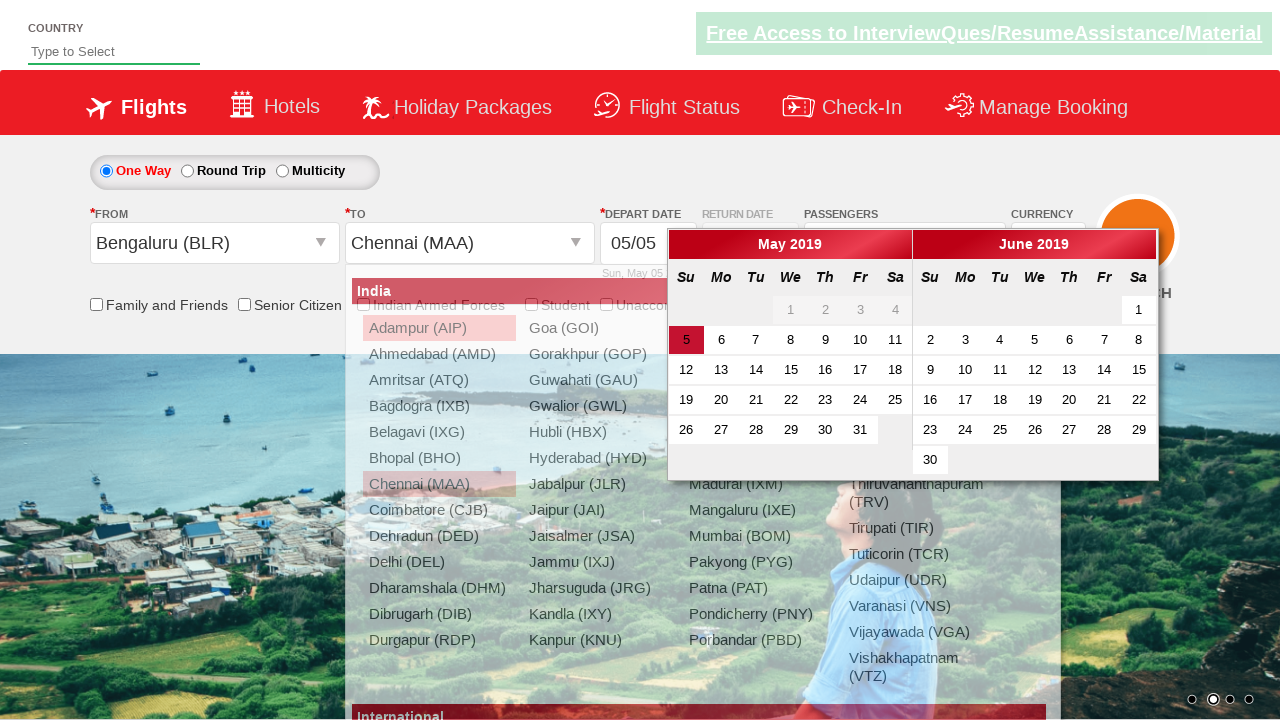

Selected current date from calendar at (686, 340) on .ui-state-default.ui-state-active
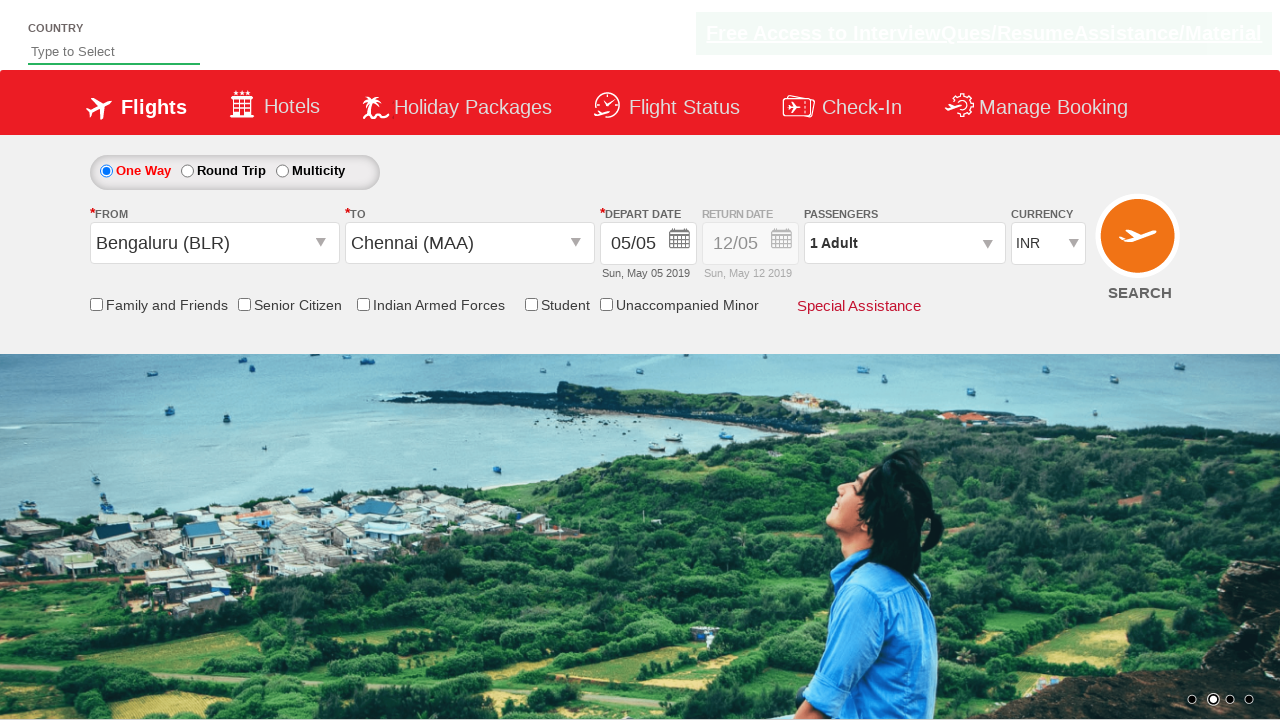

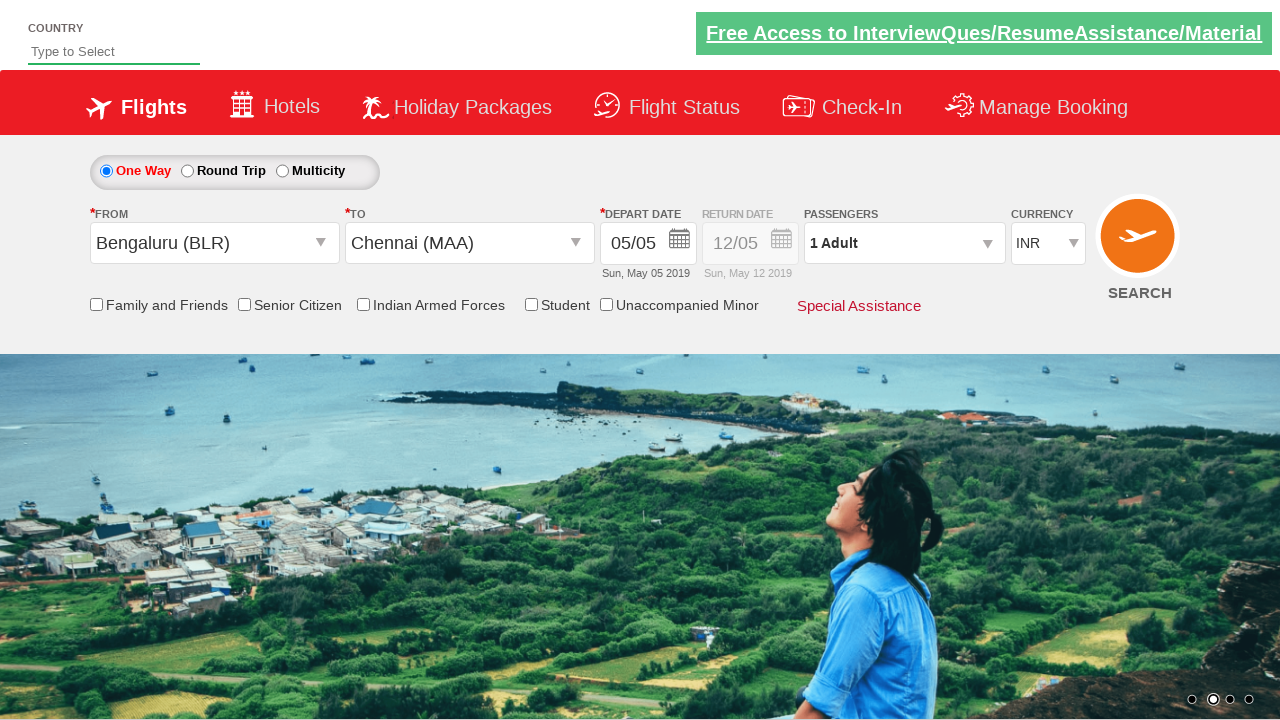